Tests radio button functionality on letcode.in practice site by navigating to the radio button section and clicking various radio buttons to verify selection behavior and disabled state.

Starting URL: https://letcode.in/

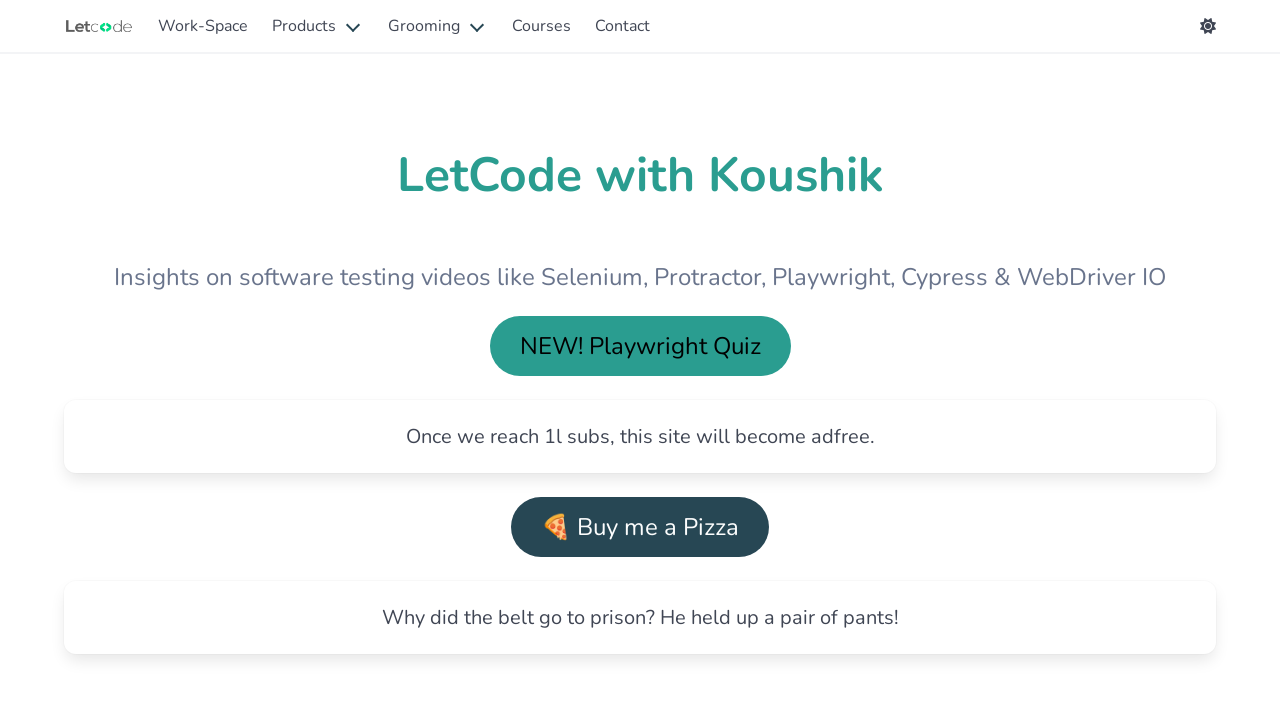

Clicked workspace/testing link at (203, 26) on #testing
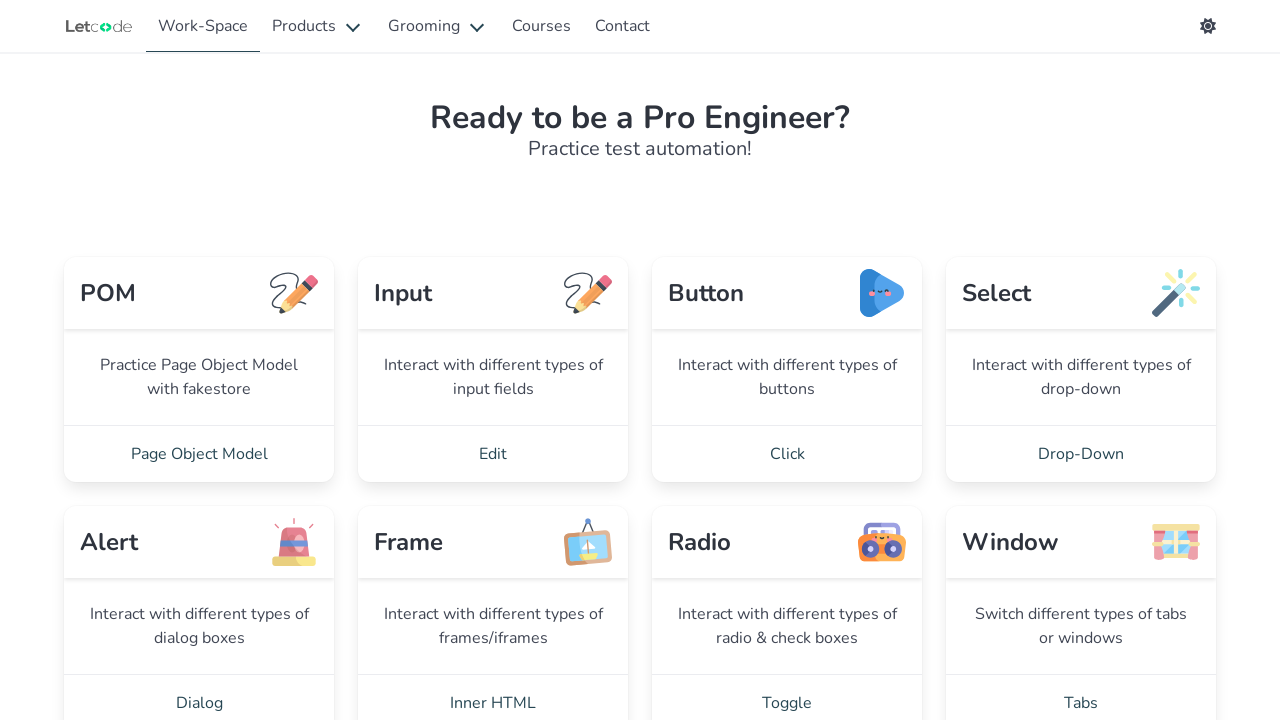

Clicked radio button practice link at (787, 692) on a[href='/radio']
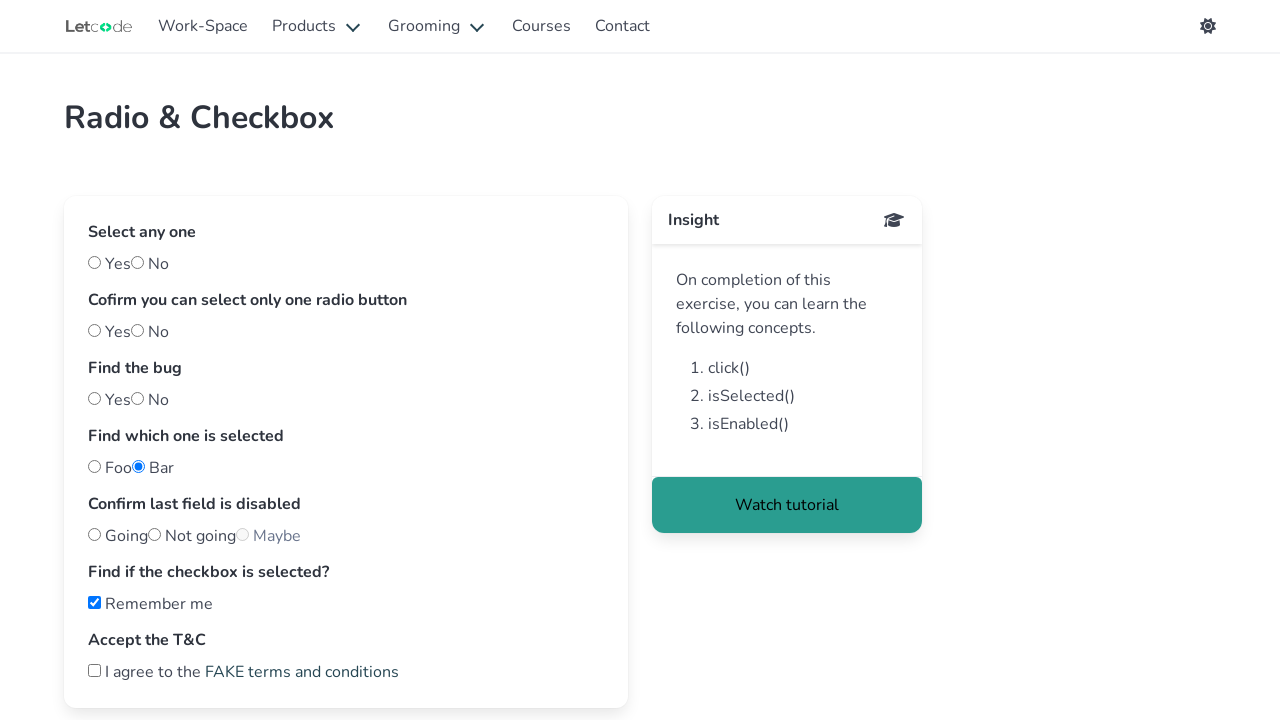

Radio button practice page loaded
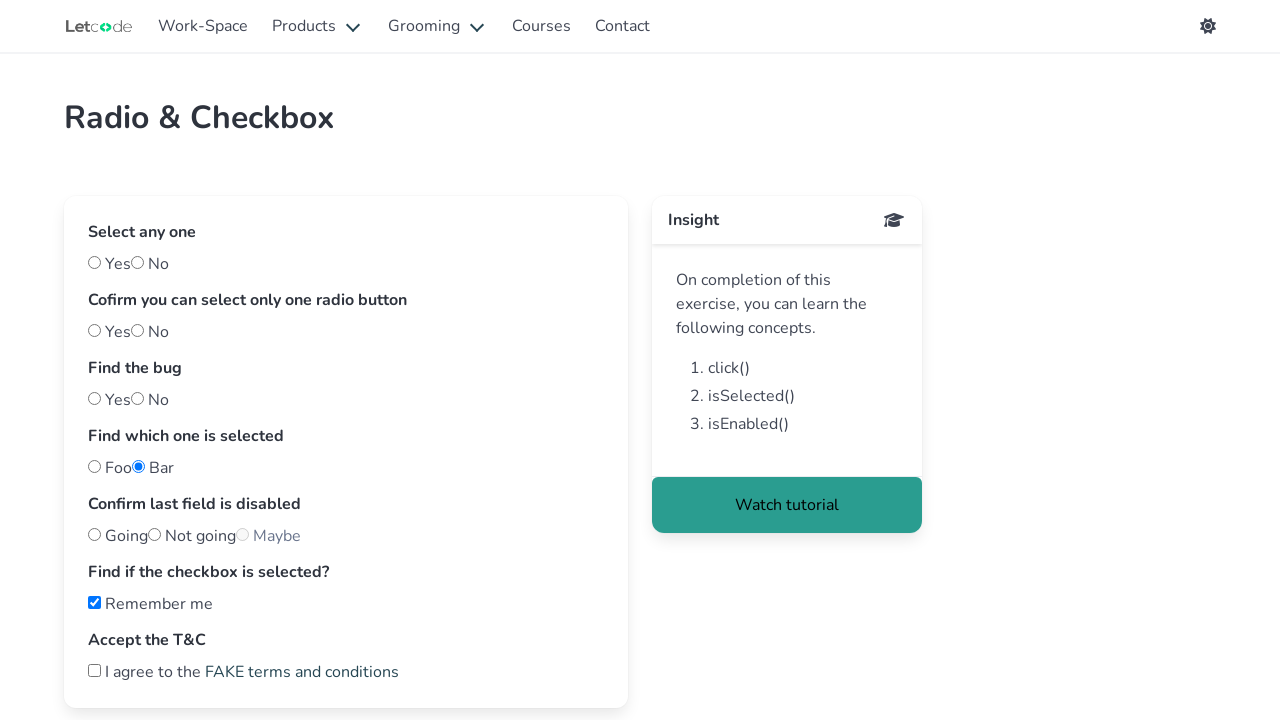

Selected 'yes' radio button at (94, 262) on #yes
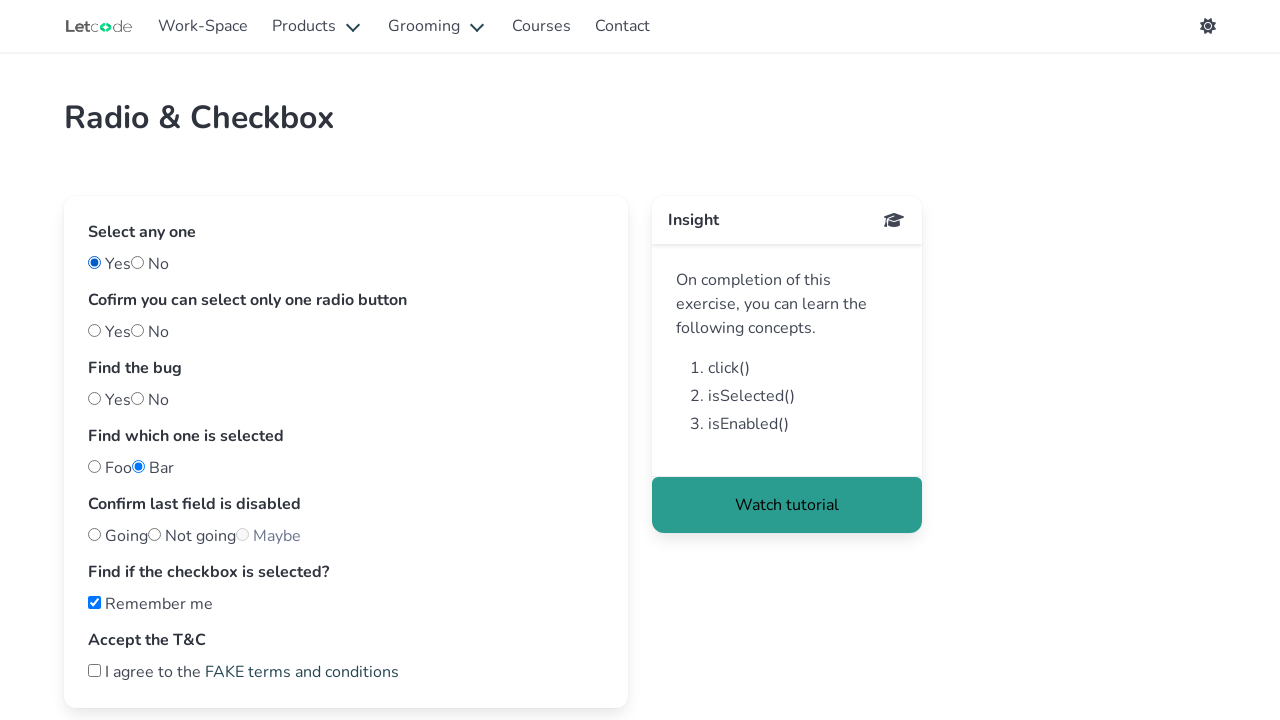

Selected 'no' radio button, deselecting 'yes' at (138, 262) on #no
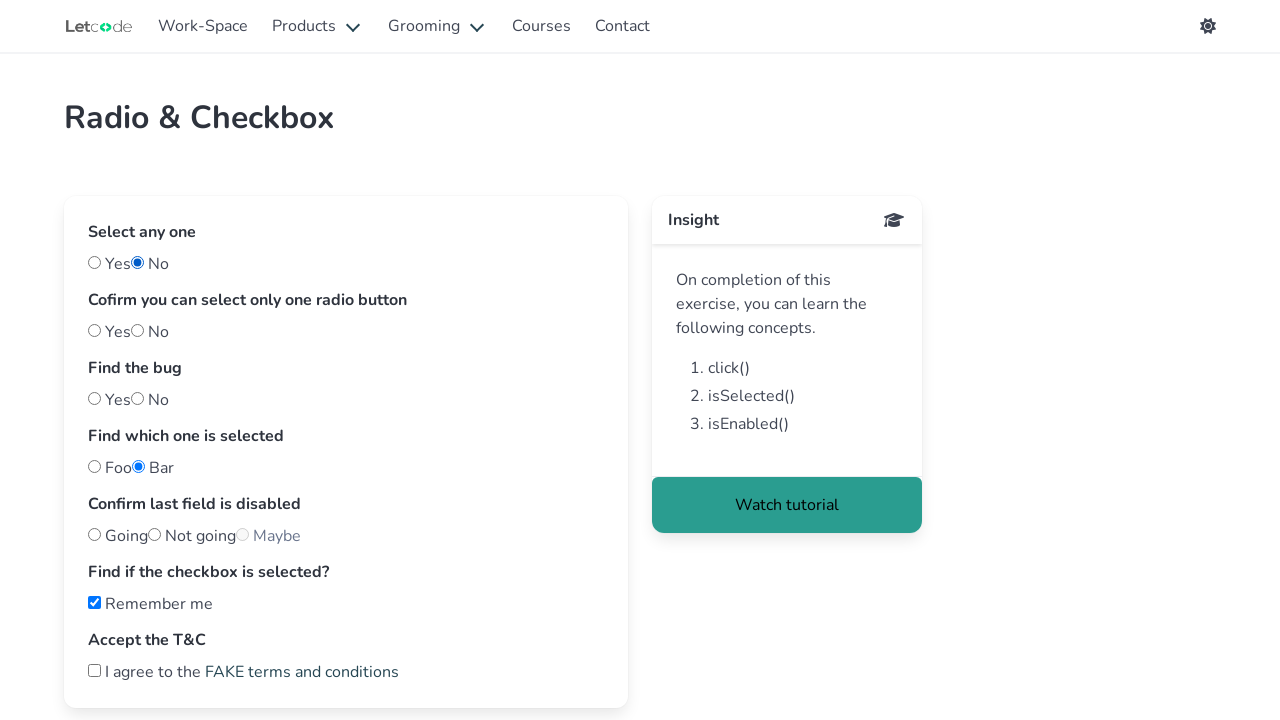

Selected 'nobug' radio button at (94, 398) on #nobug
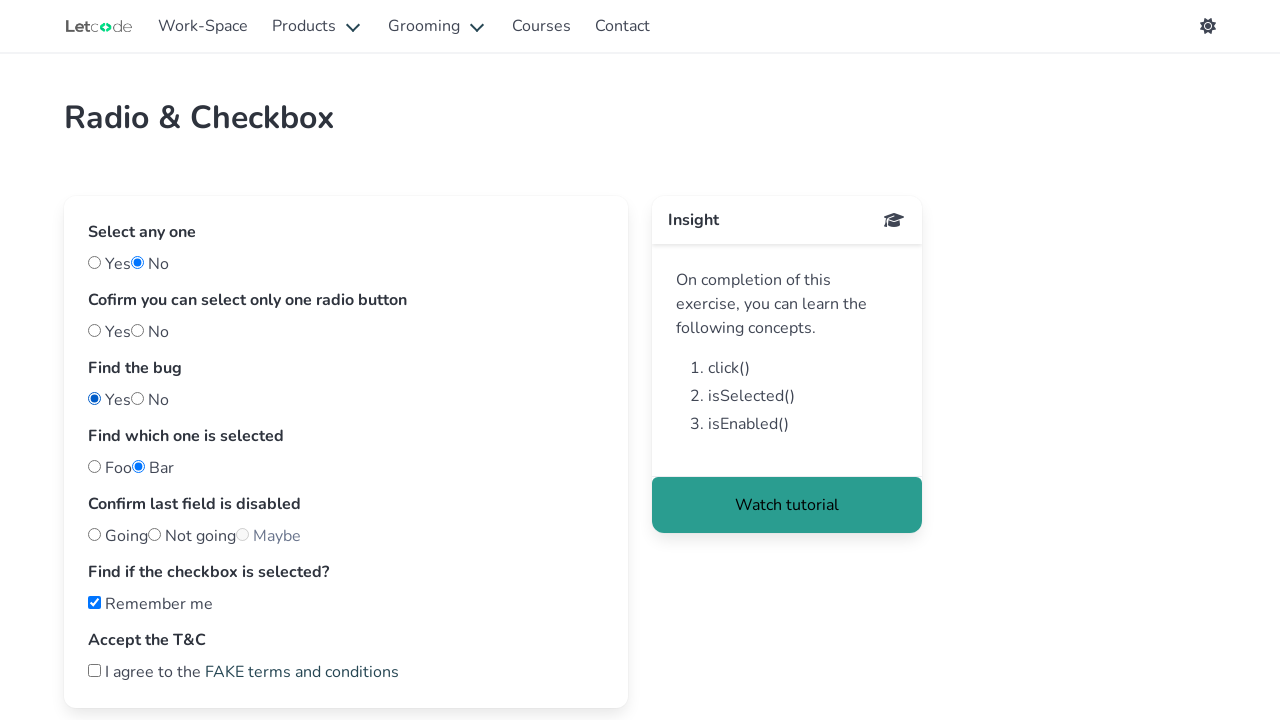

Selected 'bug' radio button, deselecting 'nobug' at (138, 398) on #bug
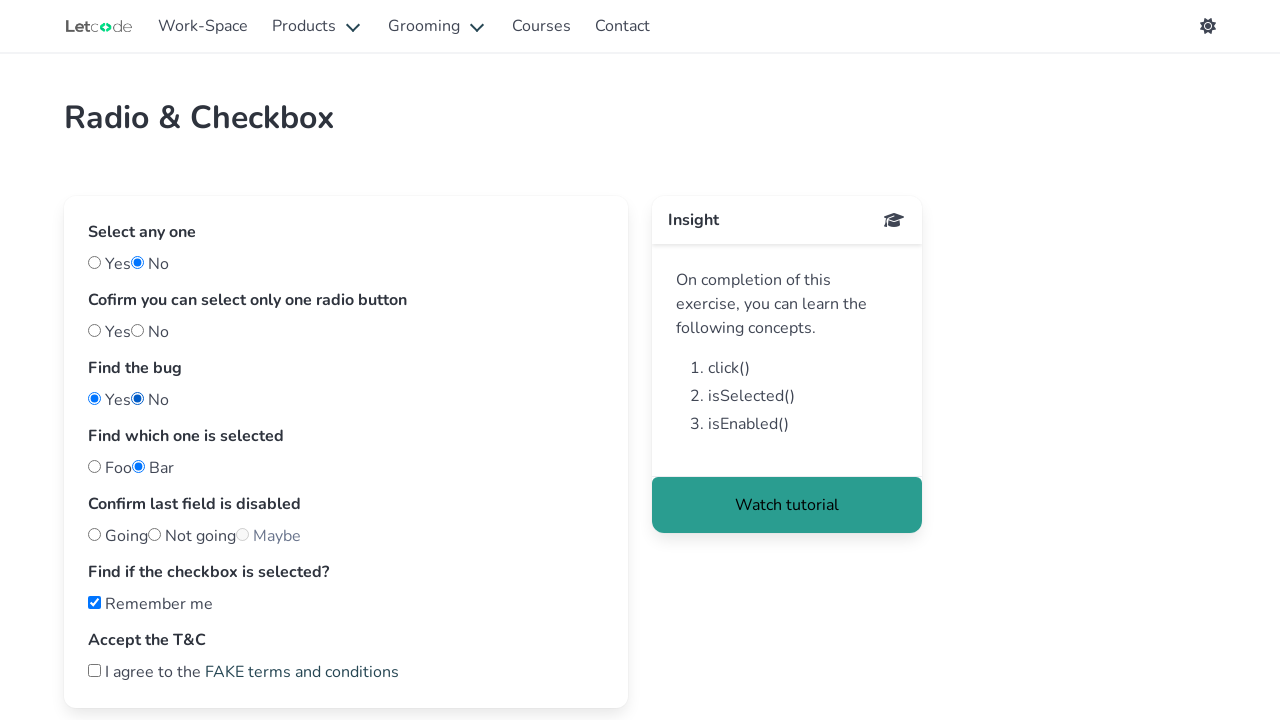

Selected 'one' radio button at (94, 330) on #one
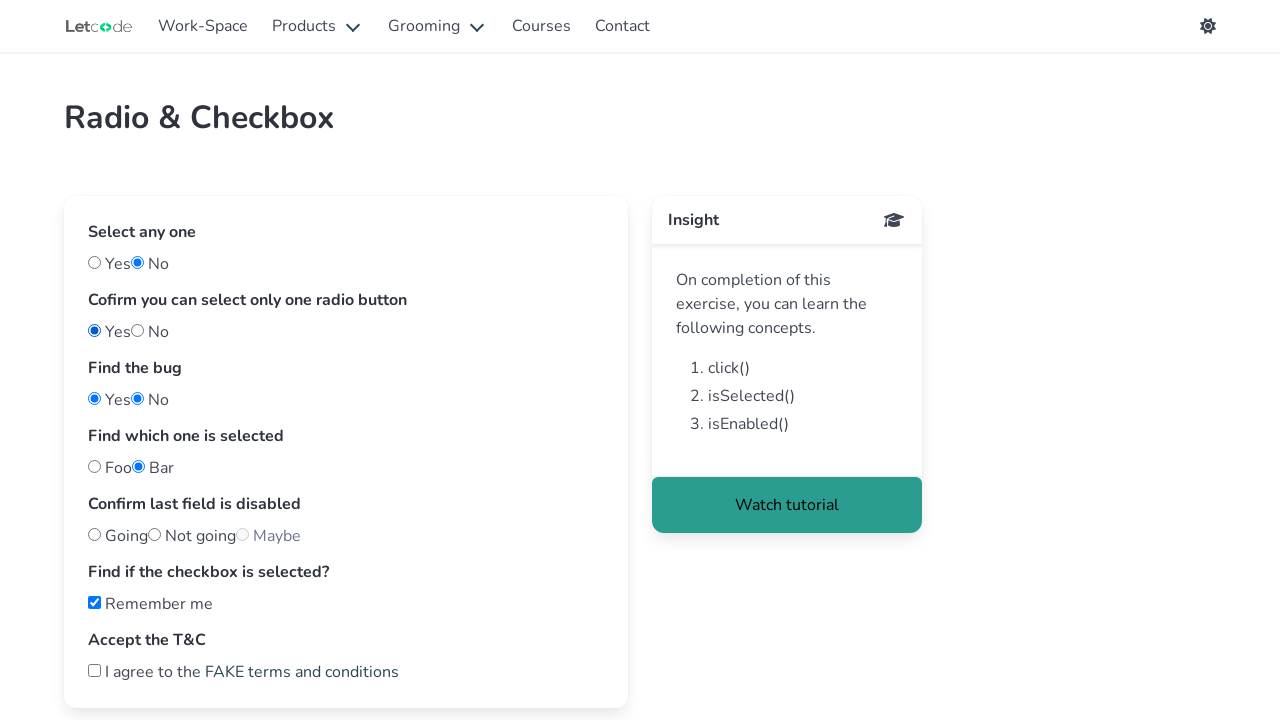

Selected 'two' radio button, deselecting 'one' at (138, 330) on #two
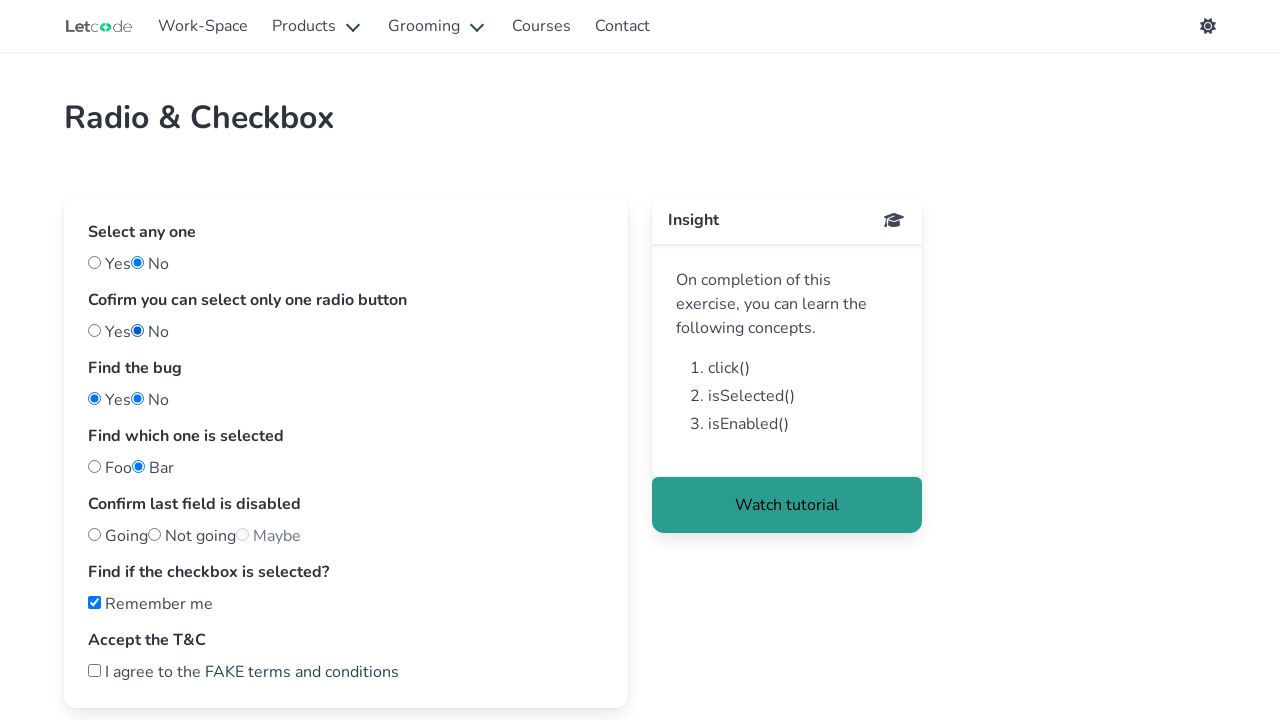

Attempted to click disabled 'maybe' radio button with force=True at (242, 534) on #maybe
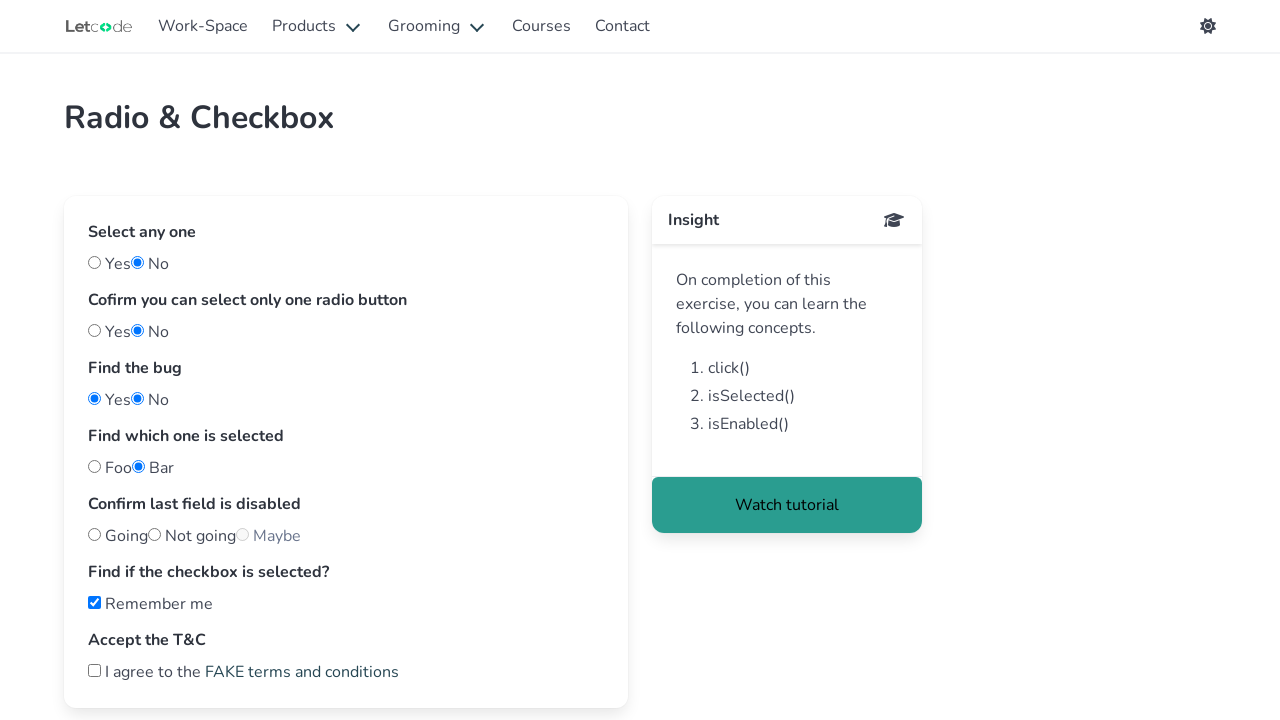

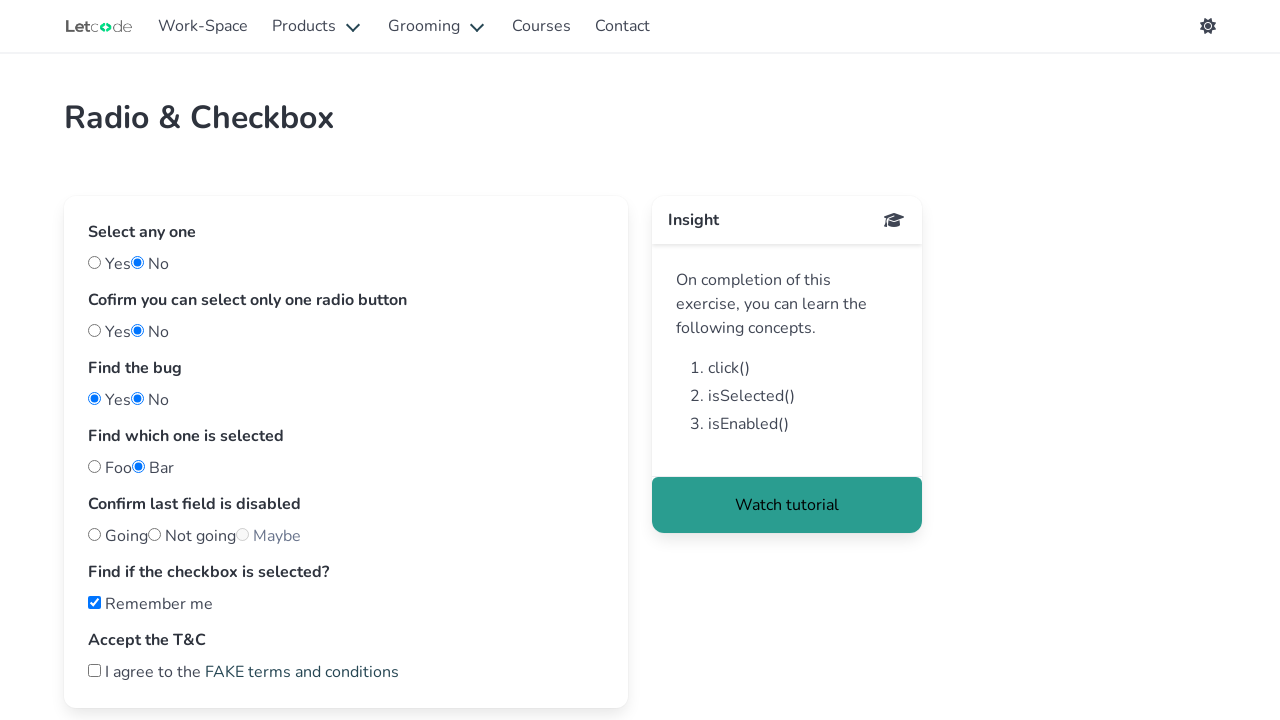